Tests that clicking the Due column header sorts the table by due amounts in ascending order using CSS nth-child pseudo-selectors.

Starting URL: http://the-internet.herokuapp.com/tables

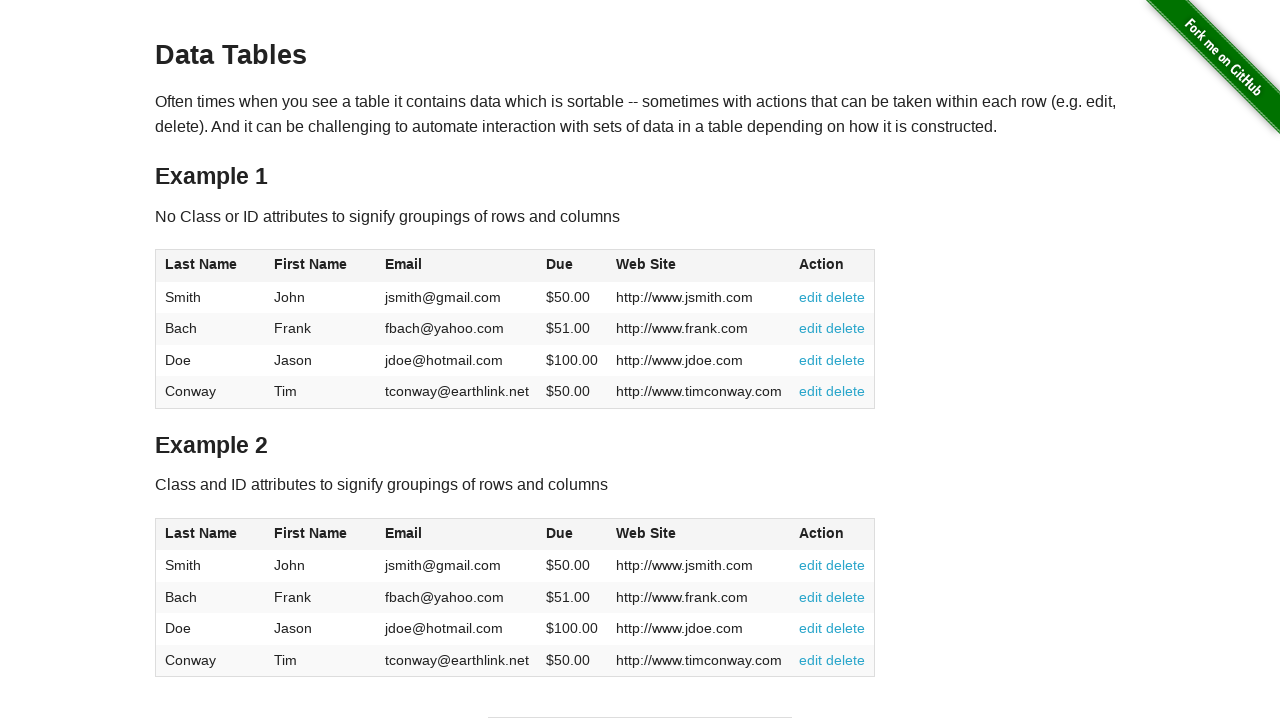

Clicked Due column header (4th column) to sort table at (572, 266) on #table1 thead tr th:nth-child(4)
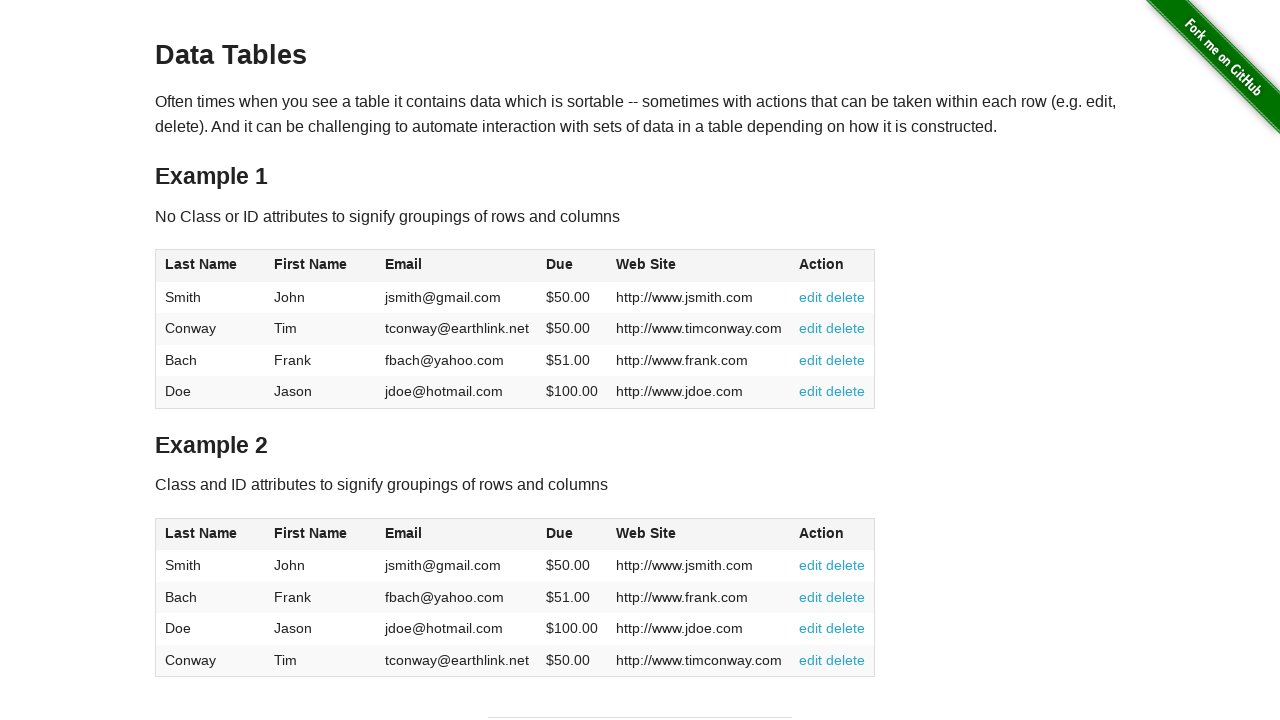

Waited for table to be sorted and Due column cells to load
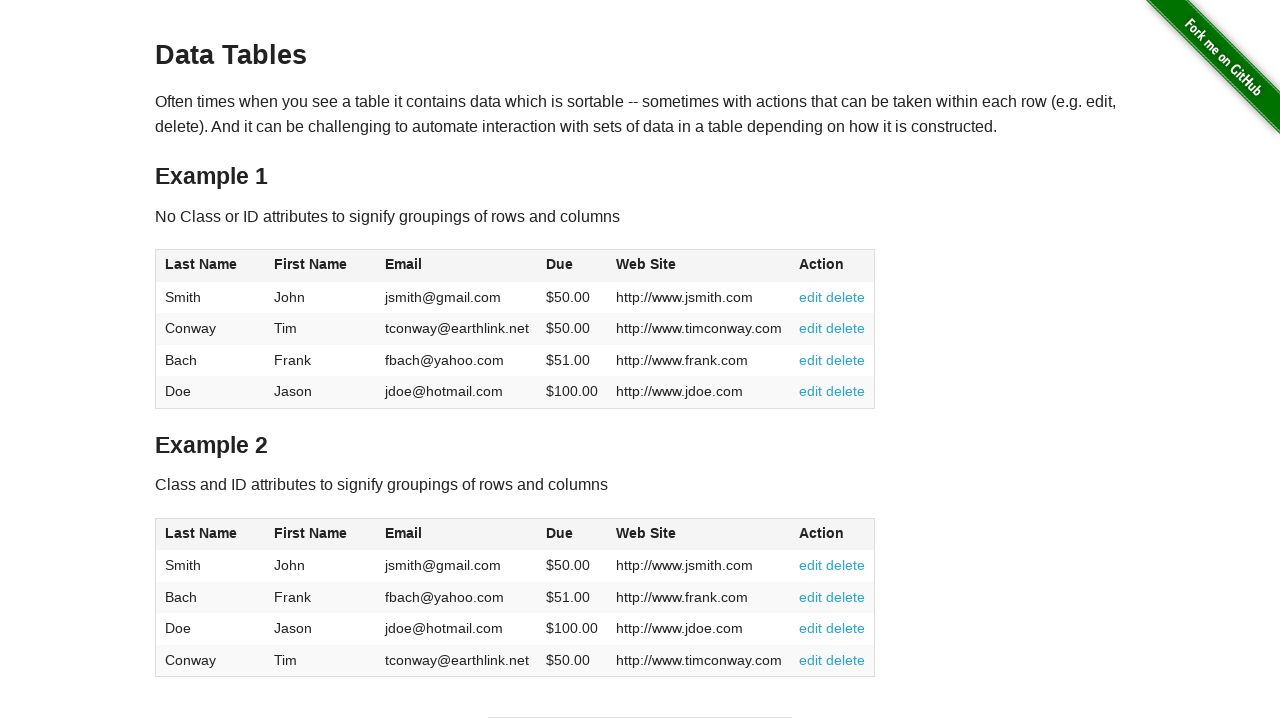

Retrieved all Due column cells from table body
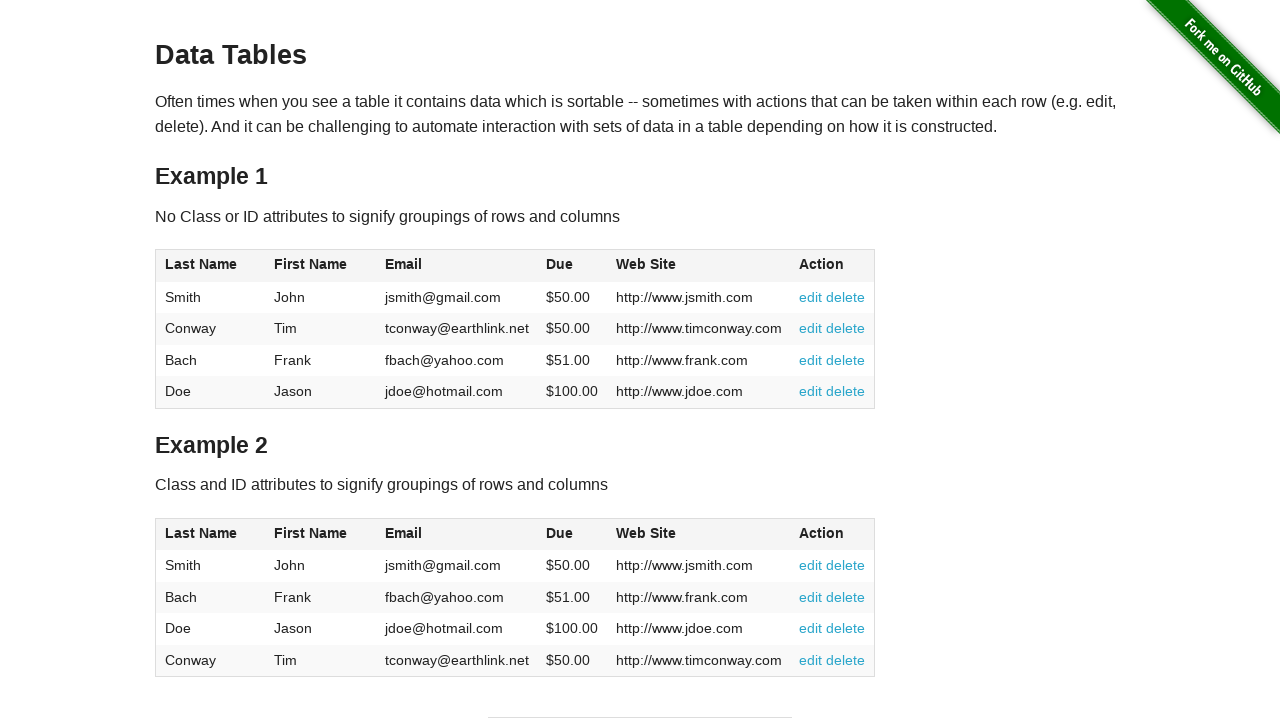

Extracted and parsed due amounts from cells
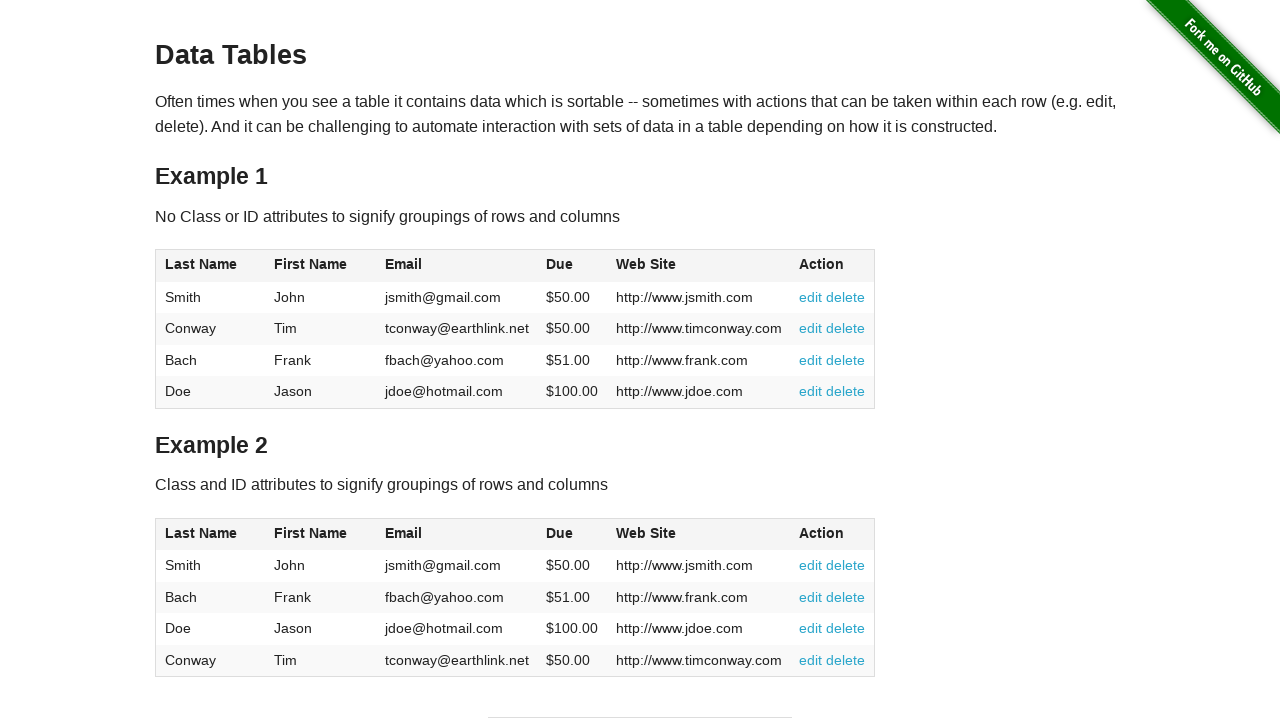

Verified due amounts are sorted in ascending order
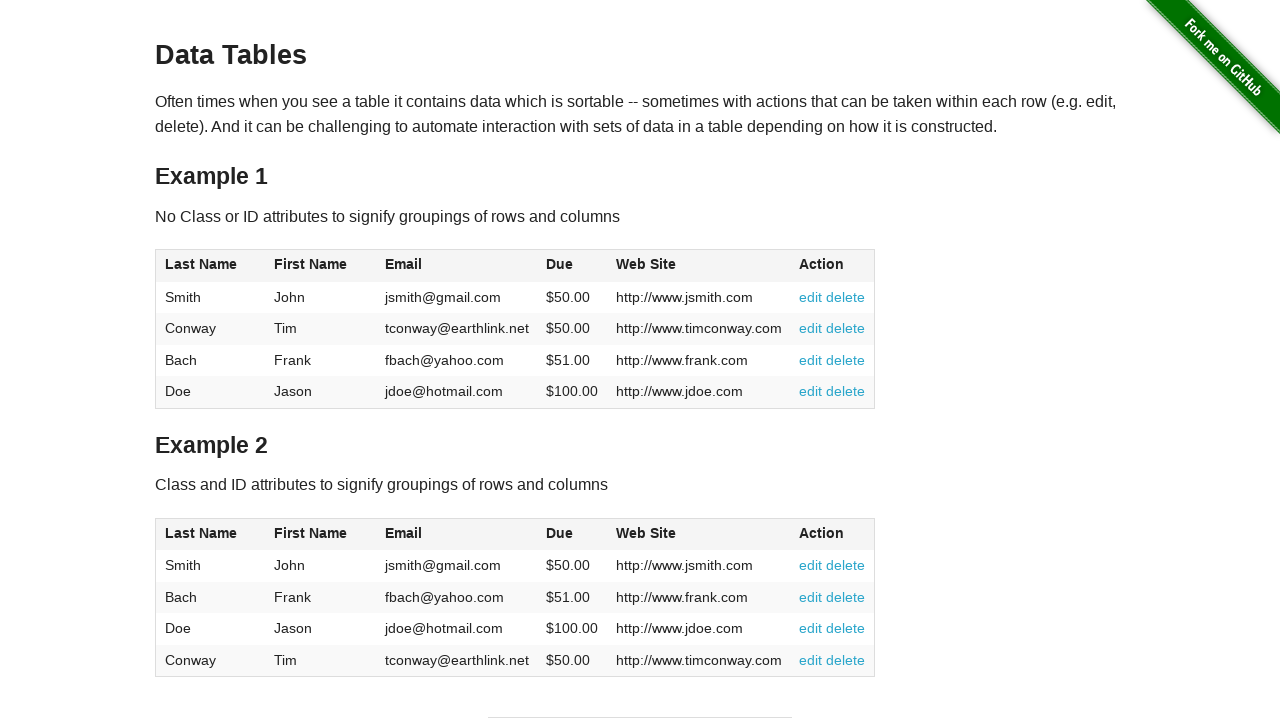

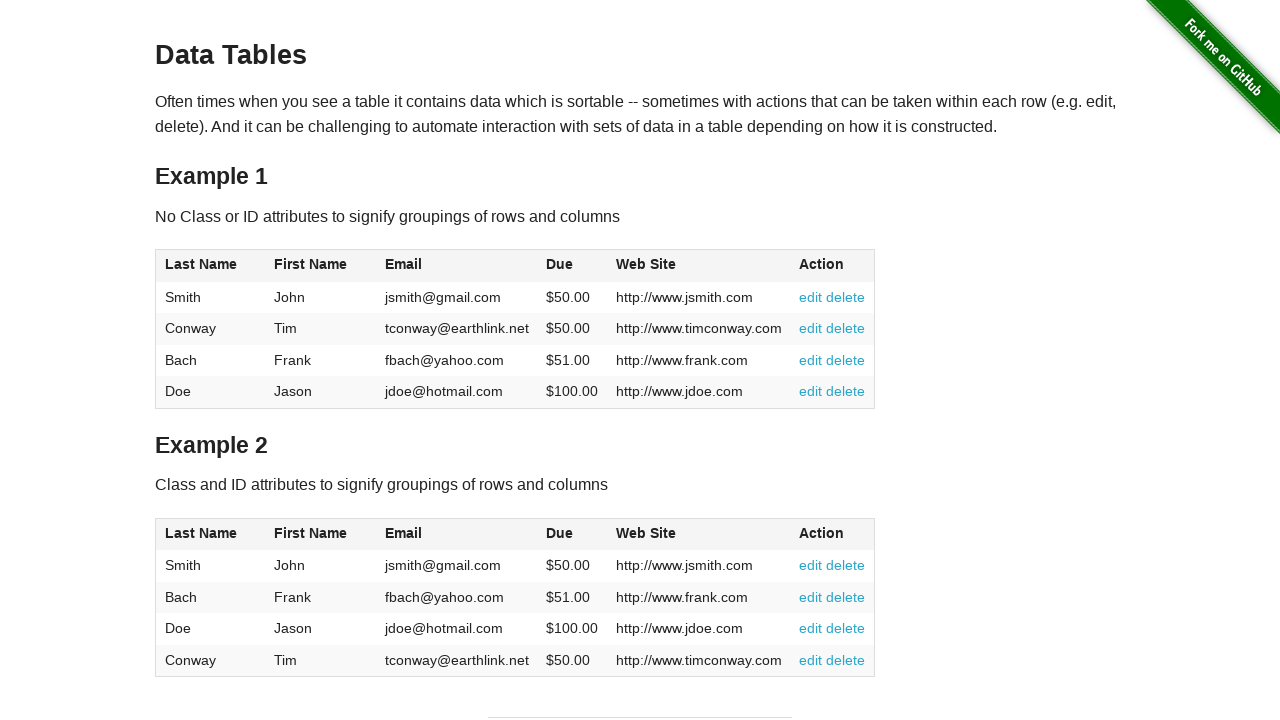